Tests completing todo items by creating two items, marking the first as complete, and verifying the completed state

Starting URL: https://todomvc.com/examples/angular/dist/browser/#/all

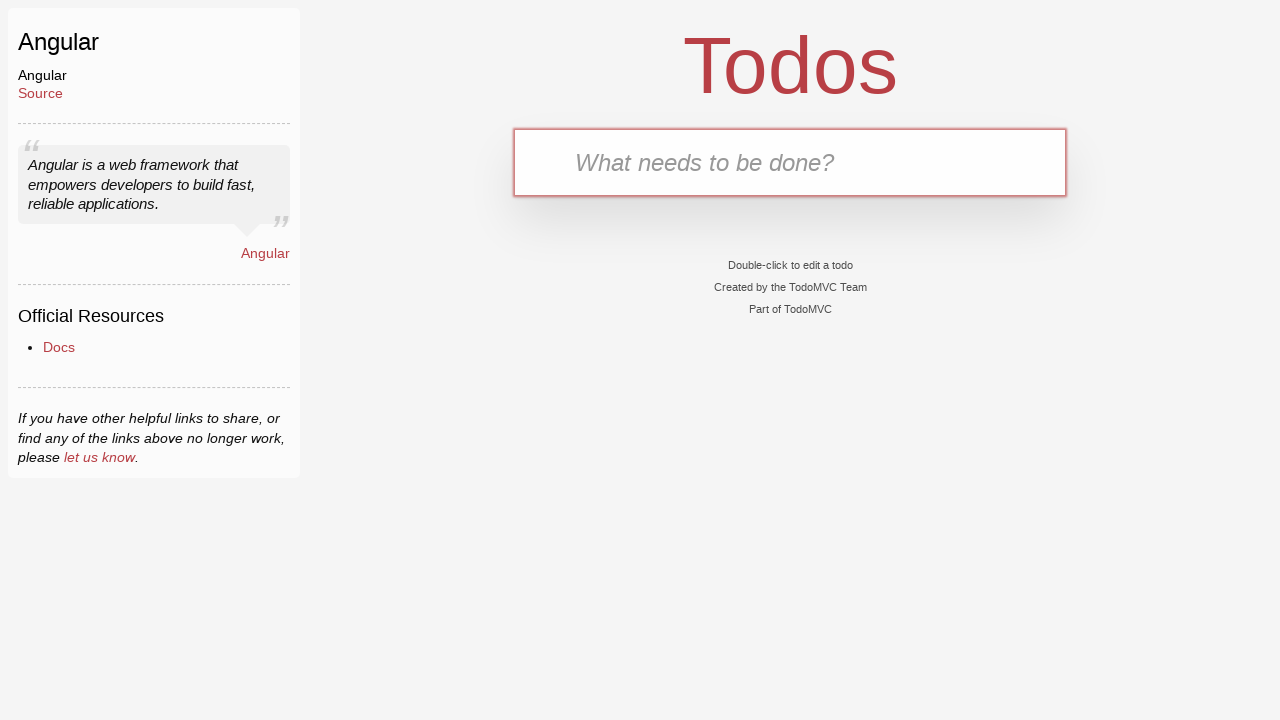

Filled new todo input with 'Do work now!' on .new-todo
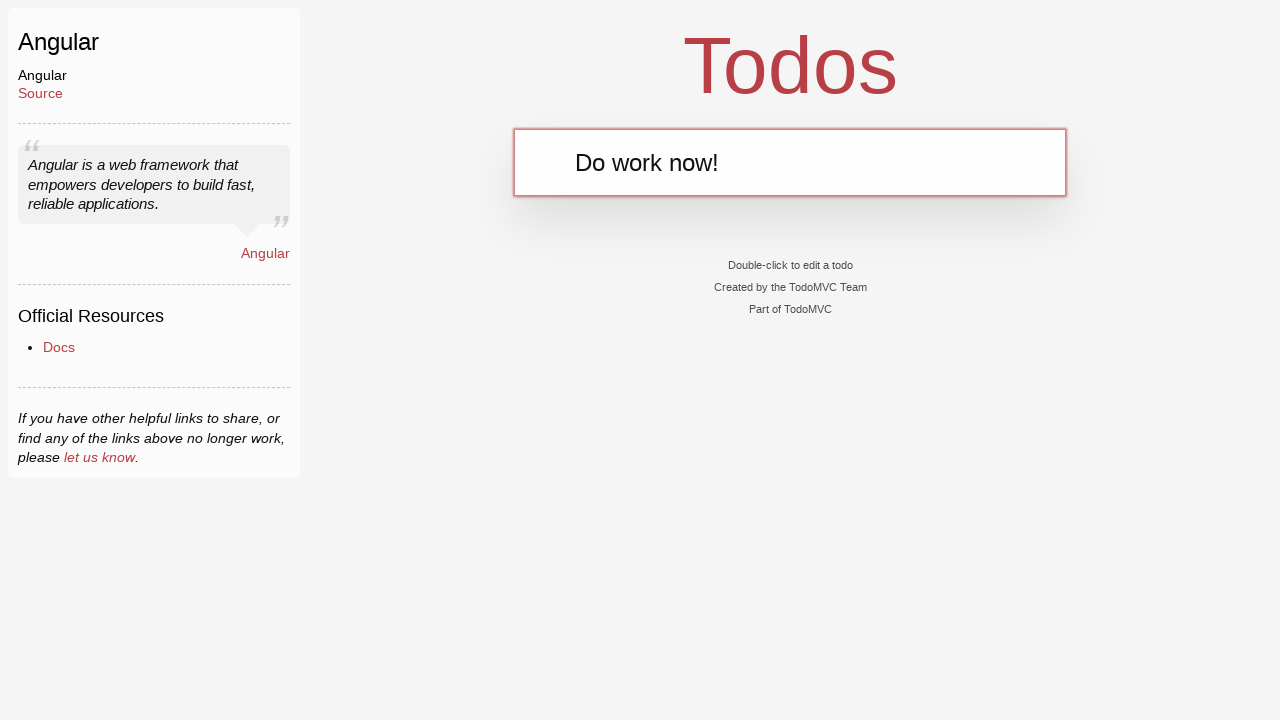

Pressed Enter to create first todo item on .new-todo
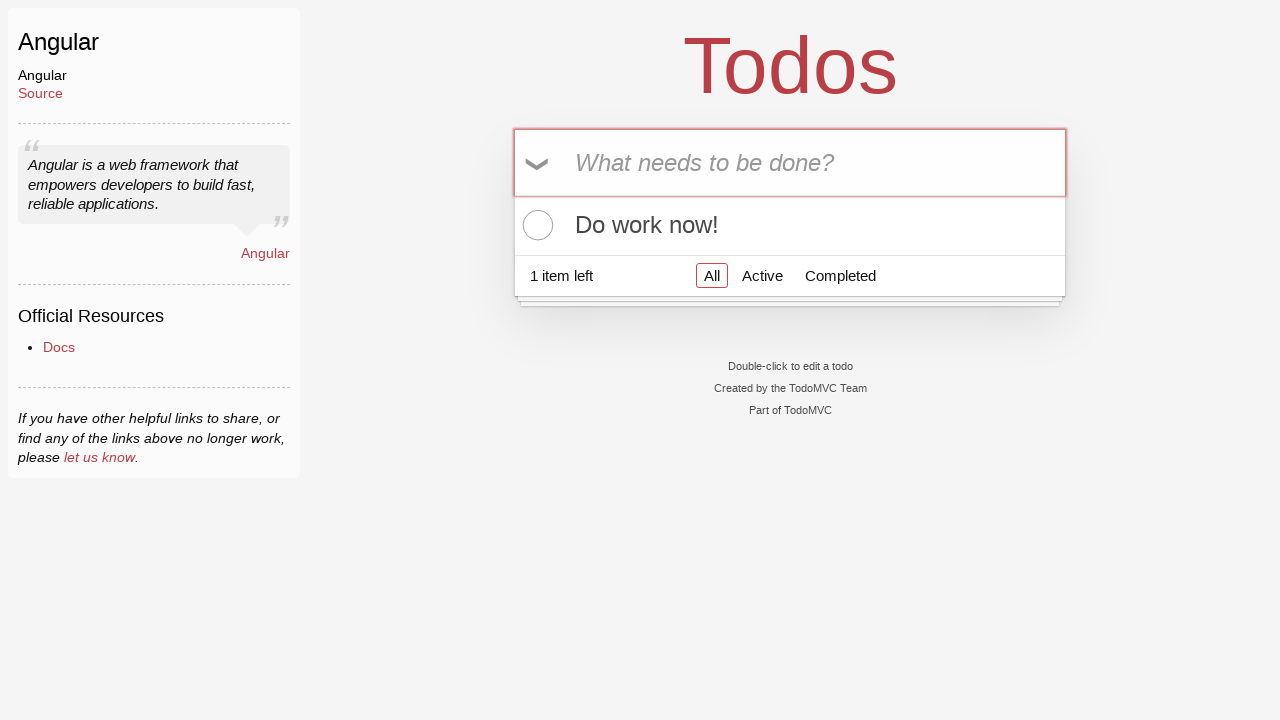

Filled new todo input with 'Do work later!' on .new-todo
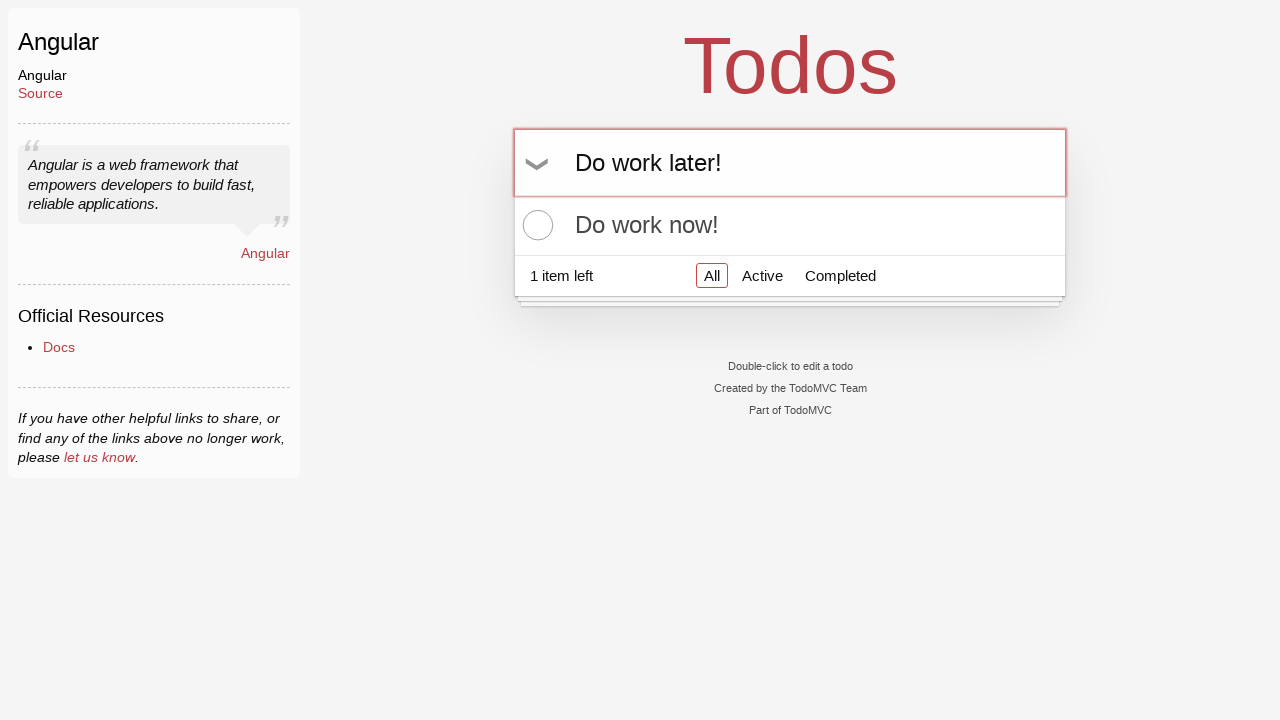

Pressed Enter to create second todo item on .new-todo
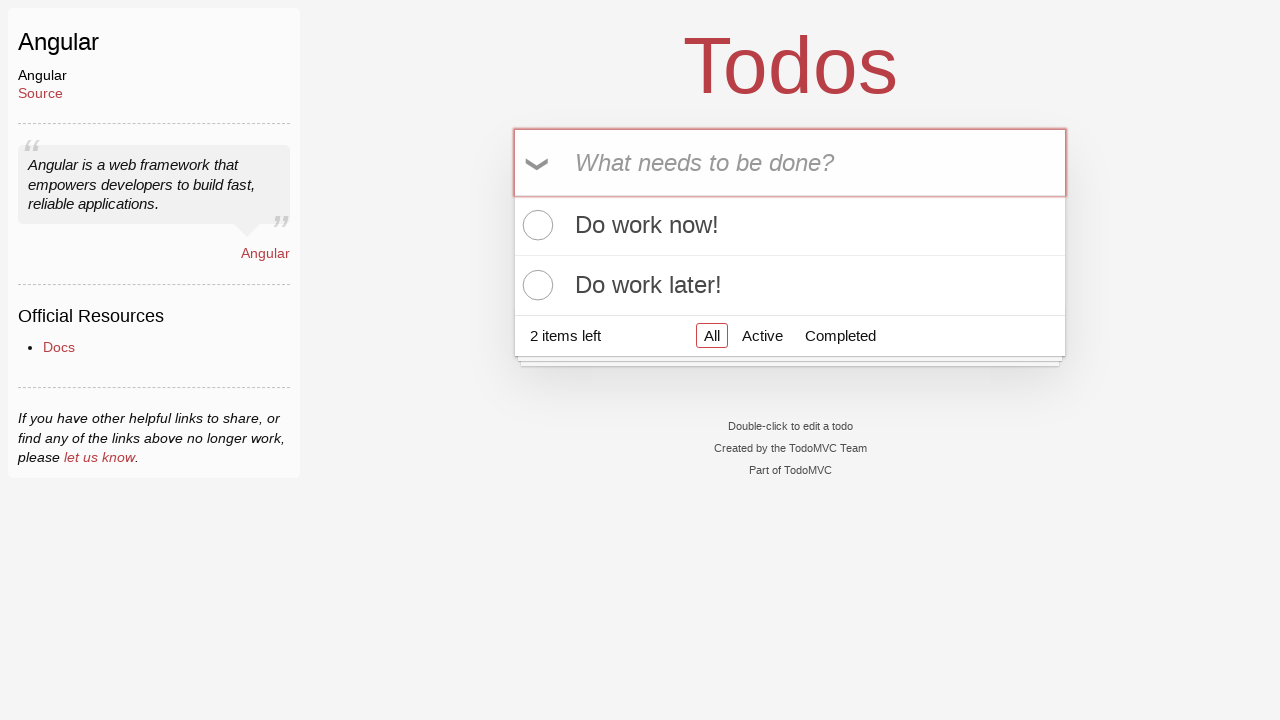

Clicked checkbox to mark first todo item as complete at (535, 225) on .toggle
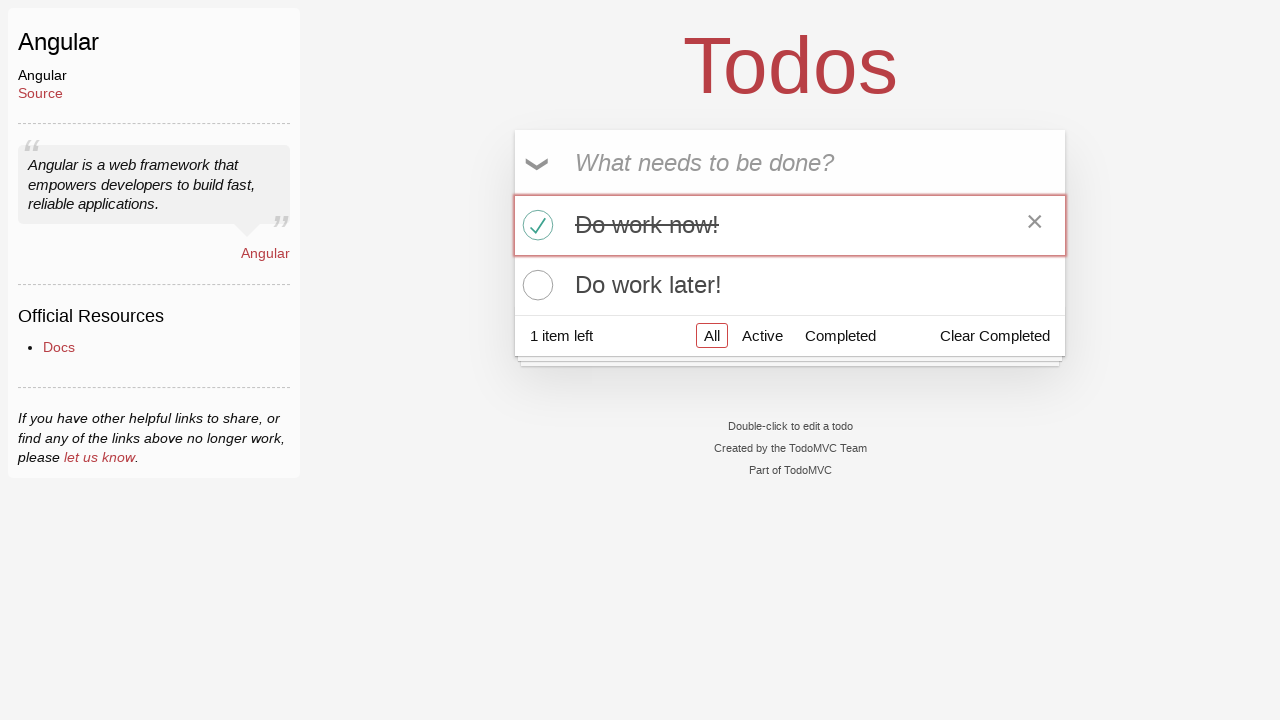

Verified that completed todo item is displayed with .completed class
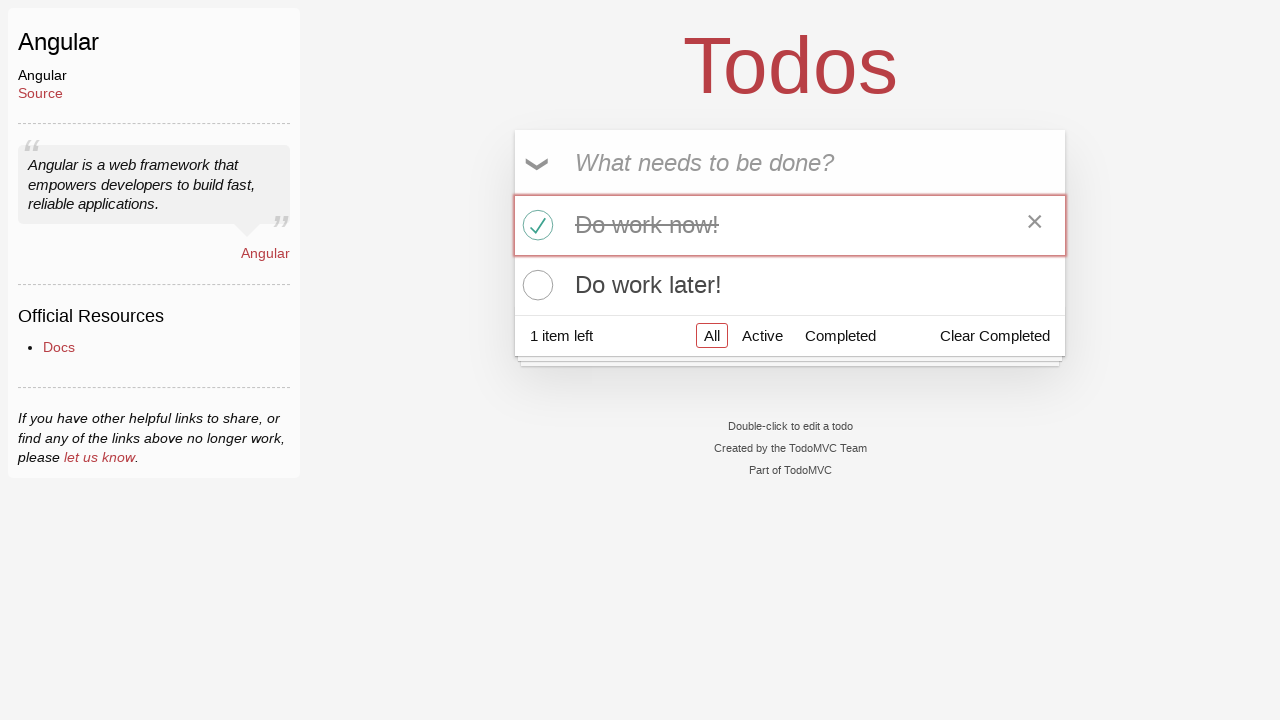

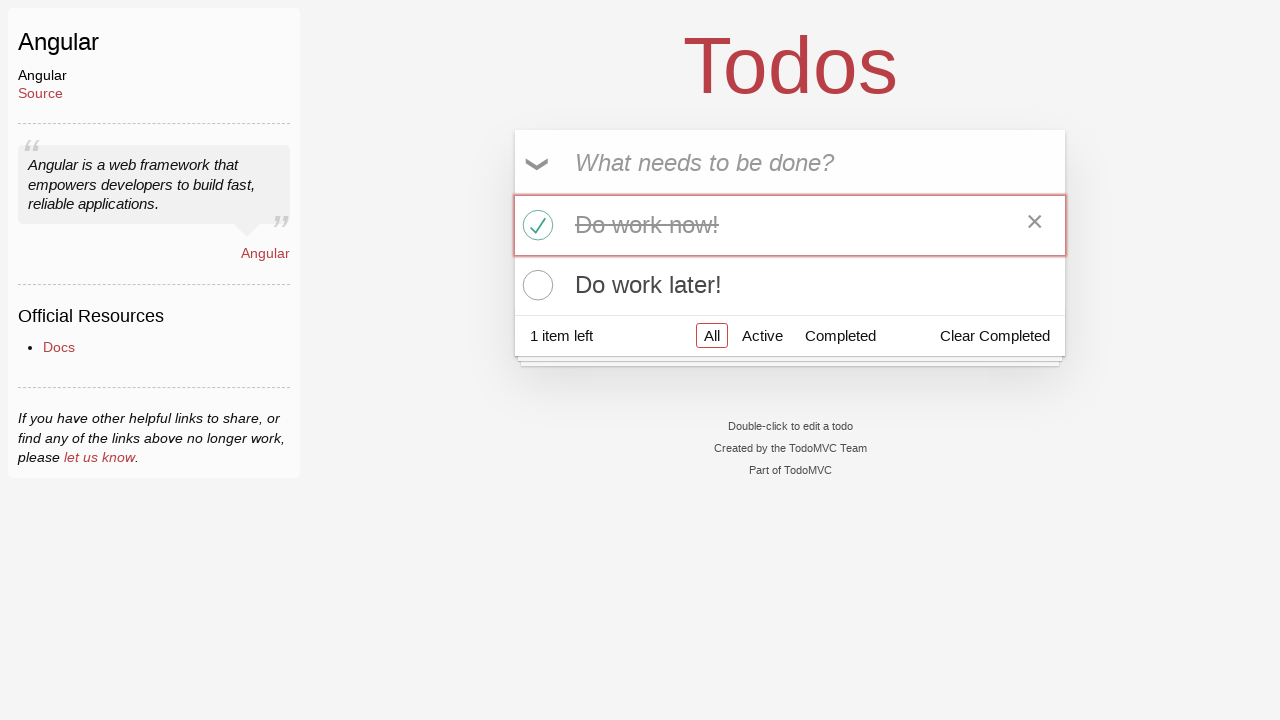